Navigates to dropdown page, selects Option 1 from dropdown and verifies it is selected

Starting URL: http://the-internet.herokuapp.com/

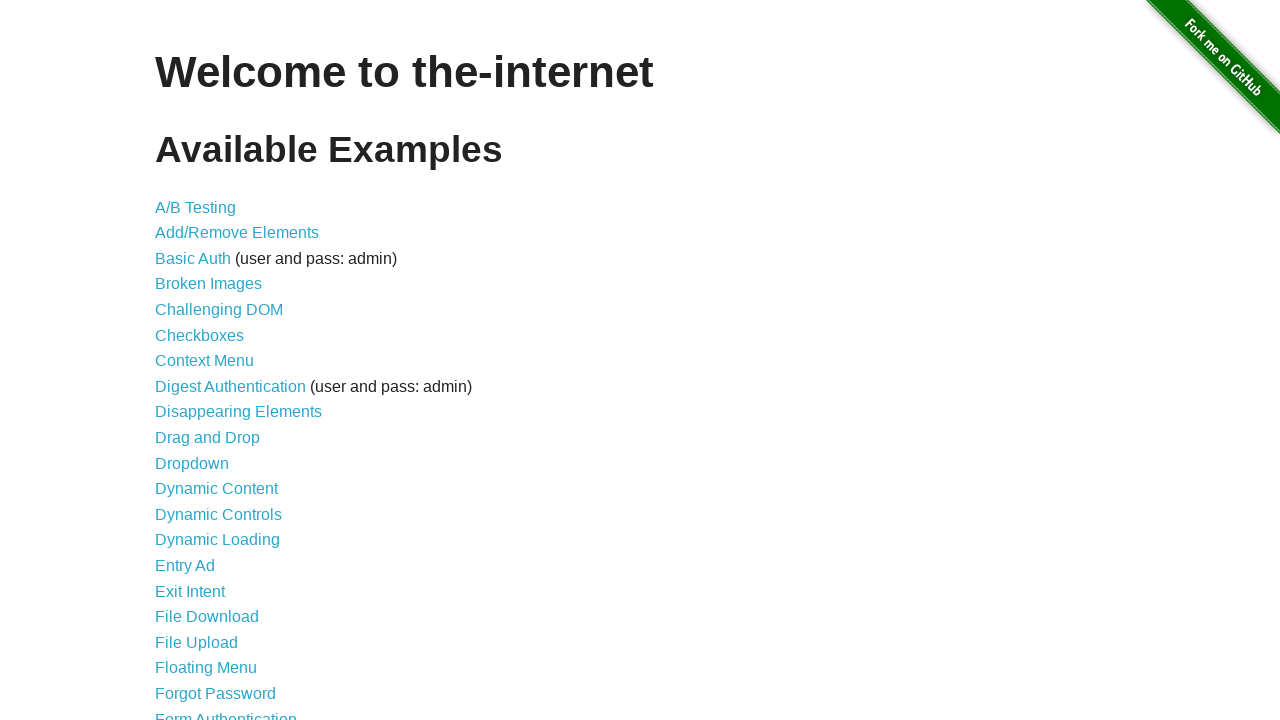

Clicked on Dropdown link to navigate to dropdown page at (192, 463) on a[href='/dropdown']
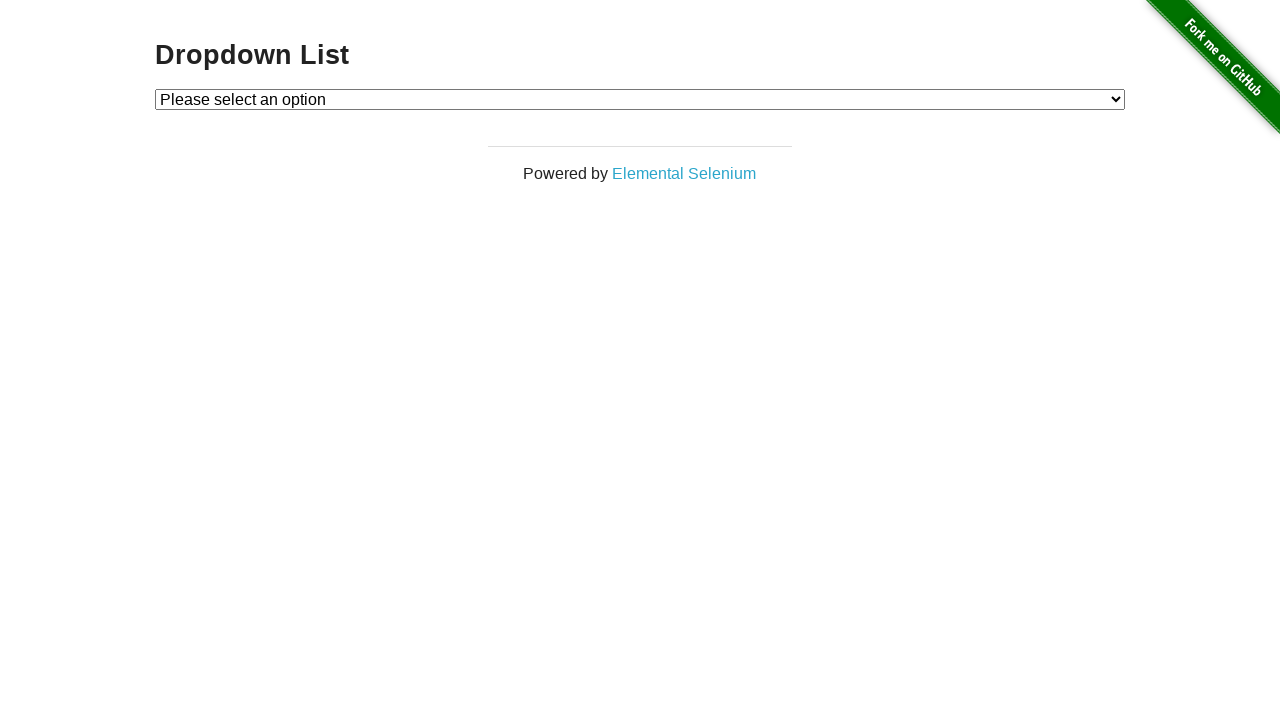

Clicked on dropdown to open it at (640, 99) on #dropdown
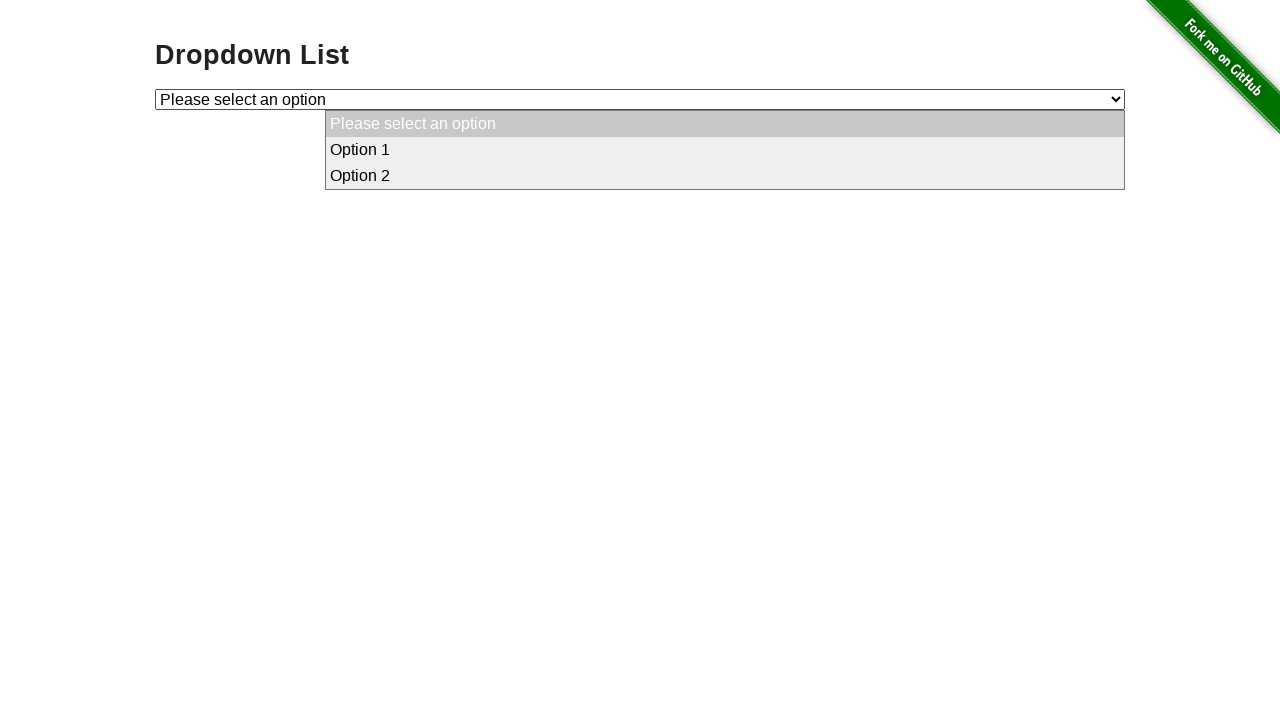

Selected Option 1 from dropdown on #dropdown
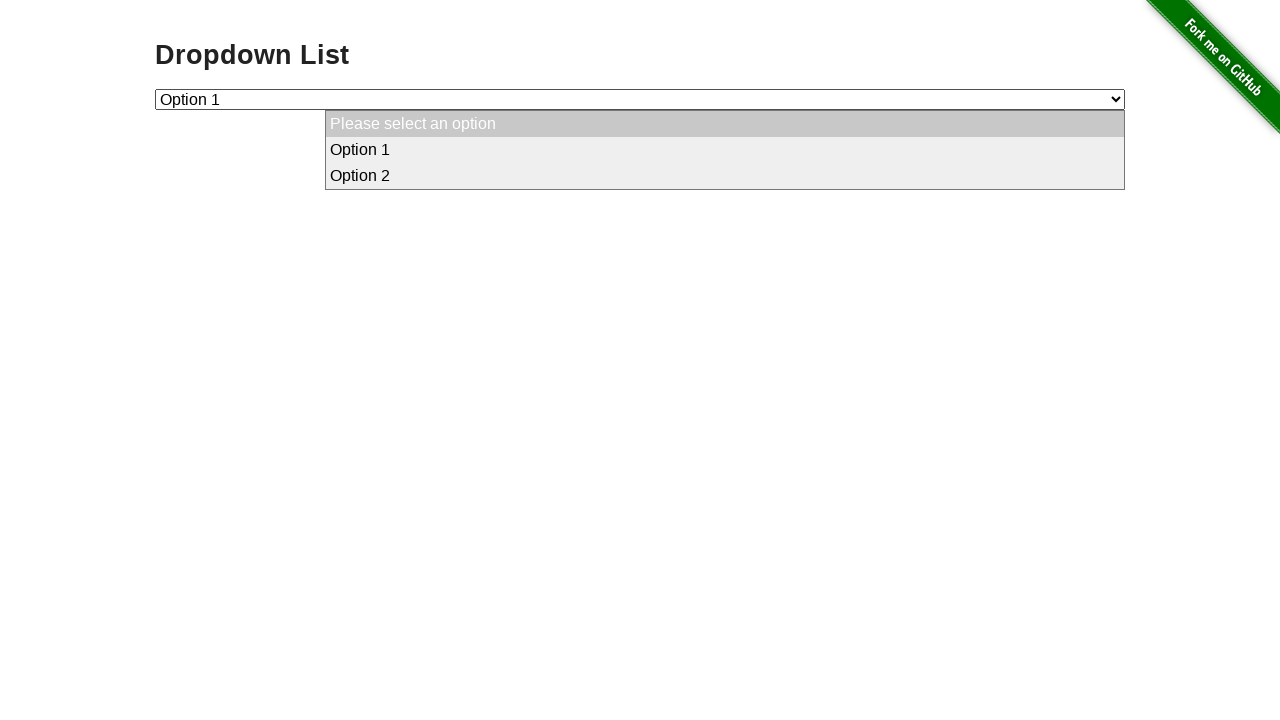

Verified that Option 1 is selected
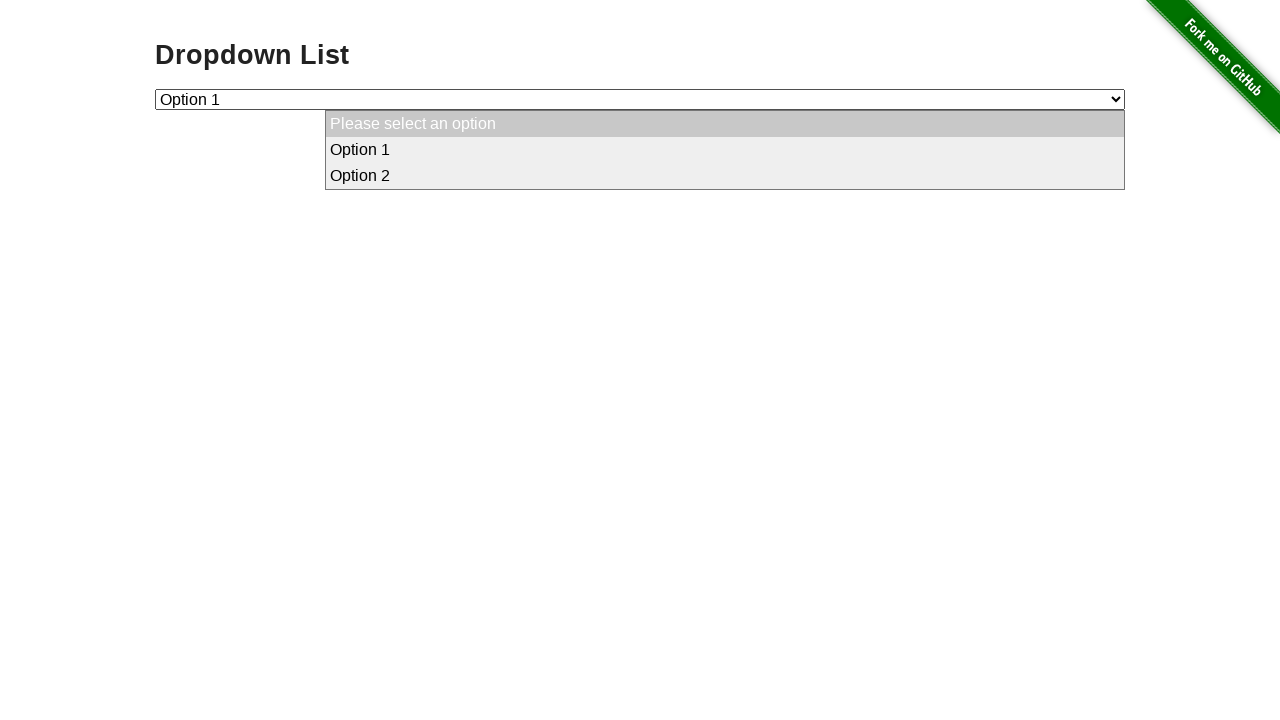

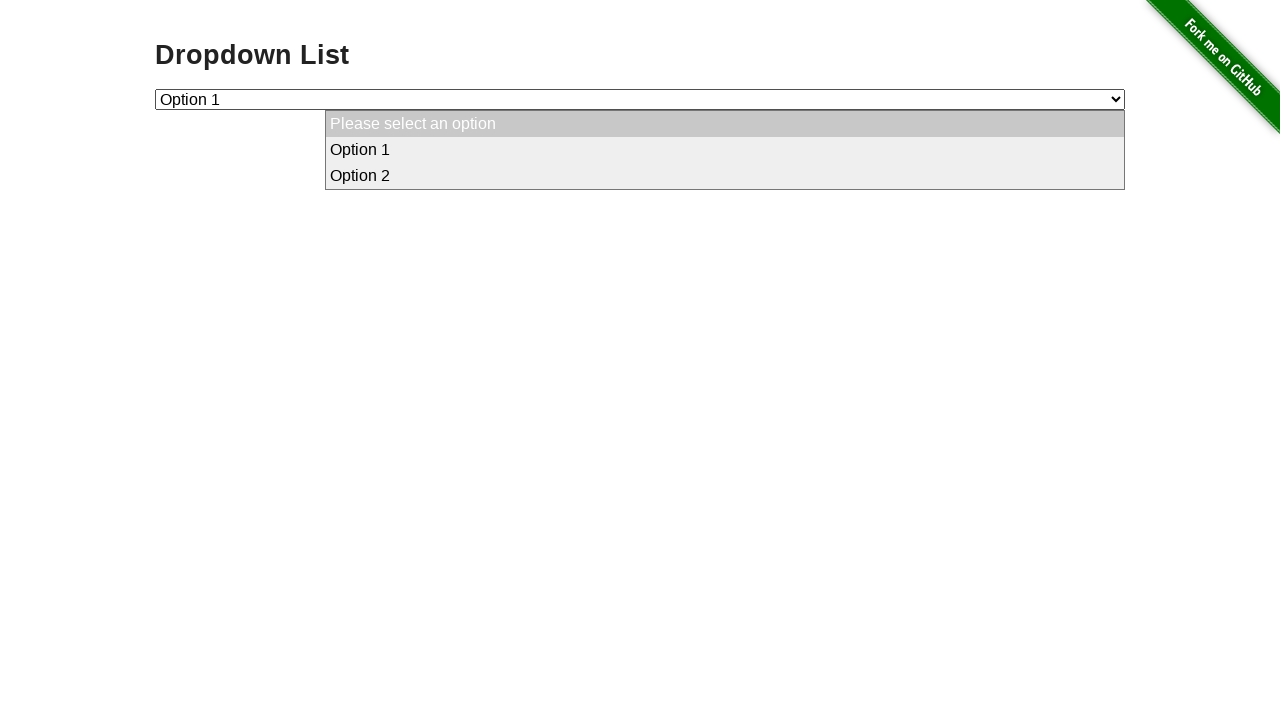